Tests the jQuery UI selectable functionality by selecting multiple items using Ctrl+click

Starting URL: https://jqueryui.com/selectable

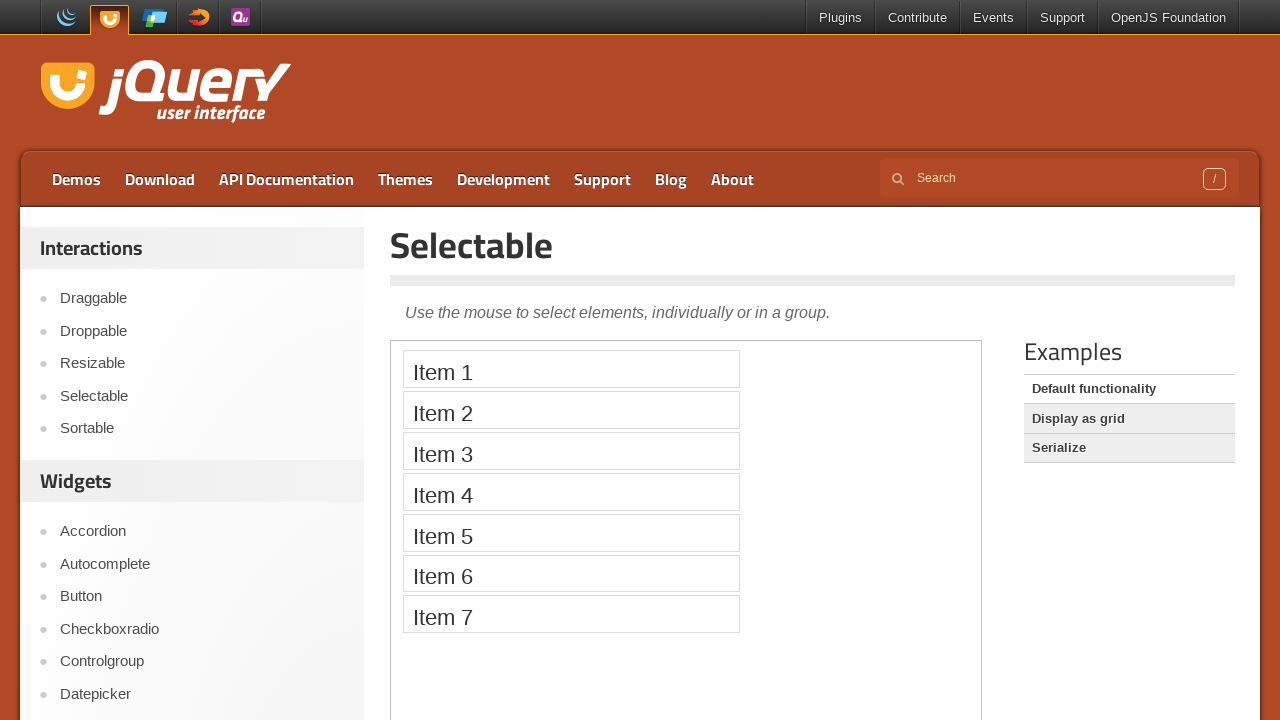

Located the iframe containing the selectable demo
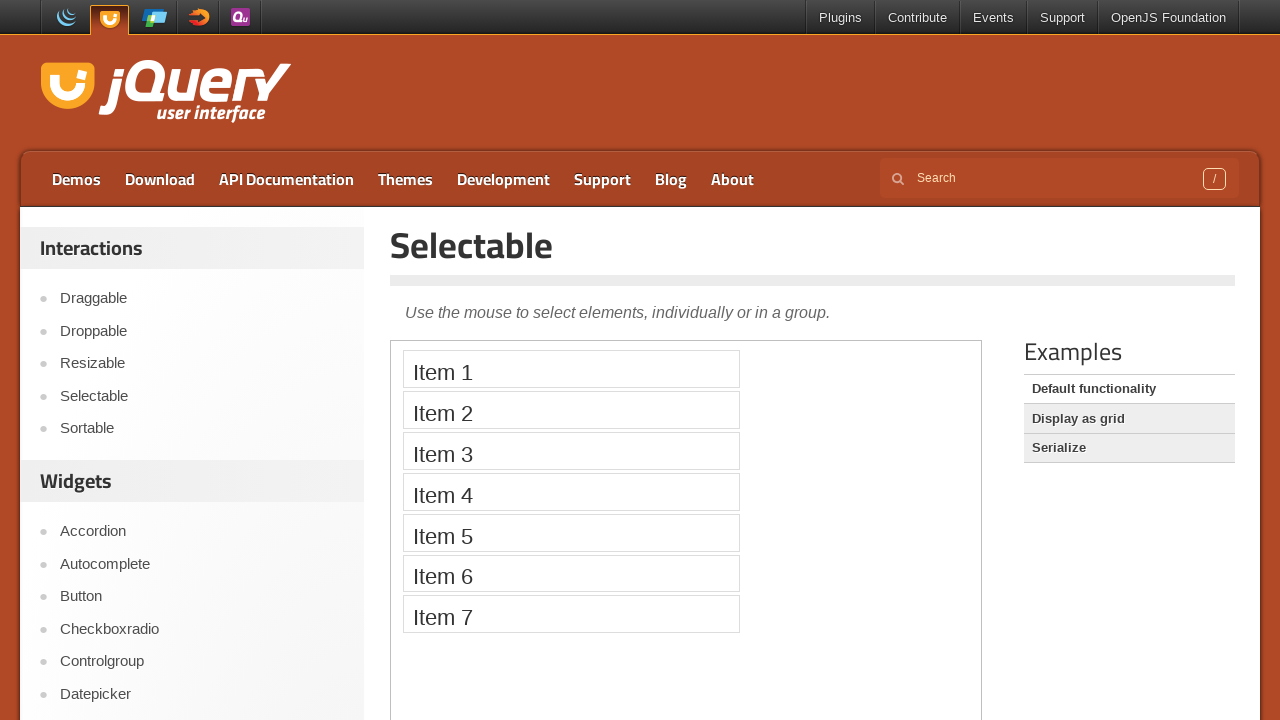

Located Item 1 in the selectable list
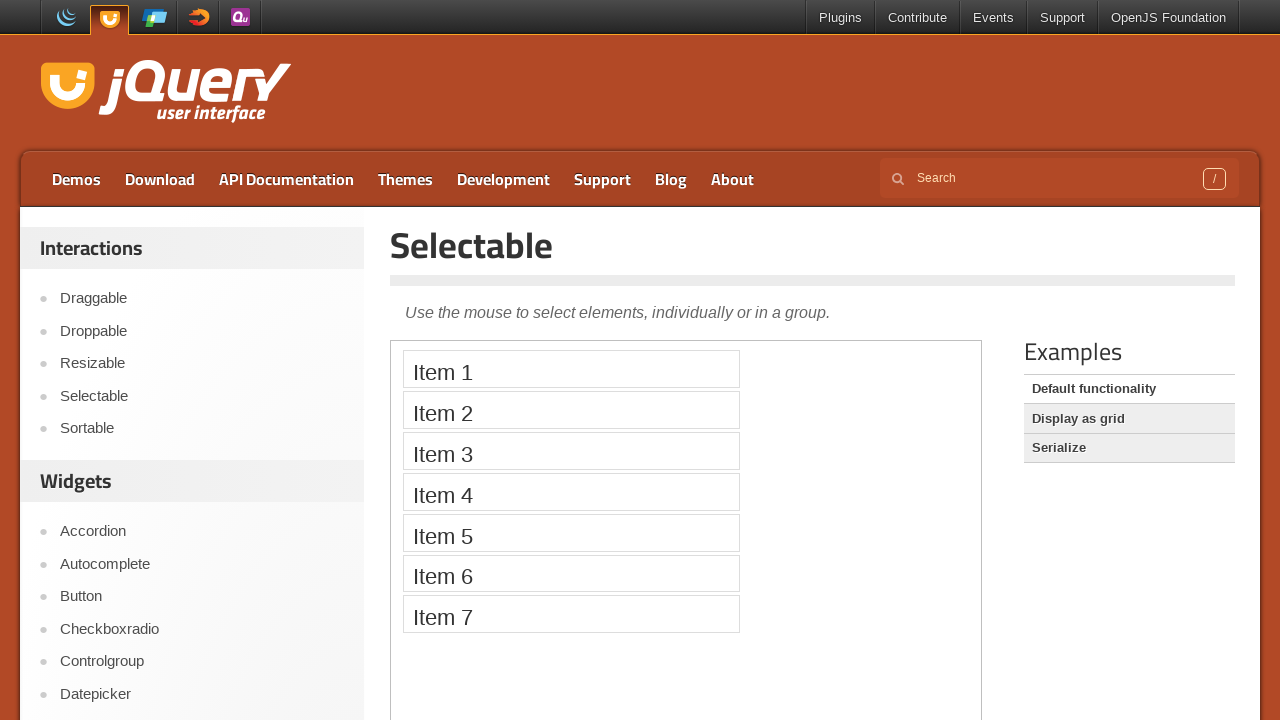

Located Item 2 in the selectable list
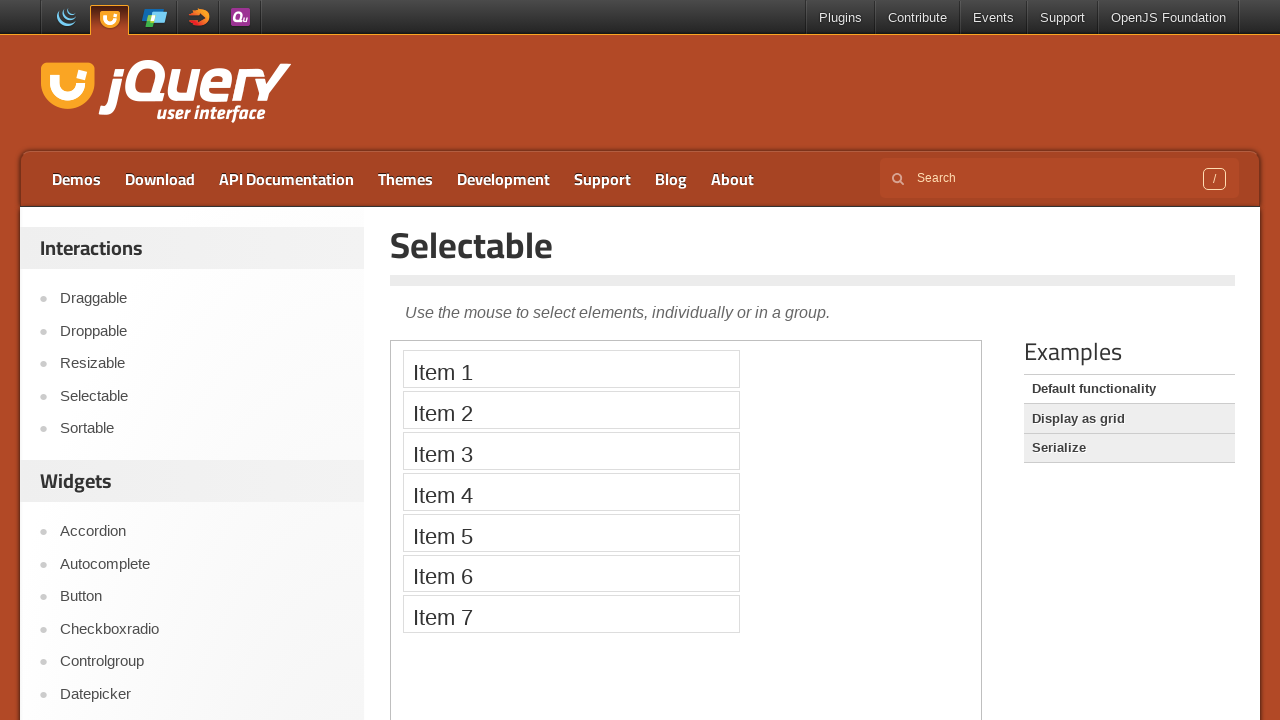

Ctrl+clicked Item 1 to select it at (571, 369) on iframe >> nth=0 >> internal:control=enter-frame >> xpath=//li[text()='Item 1']
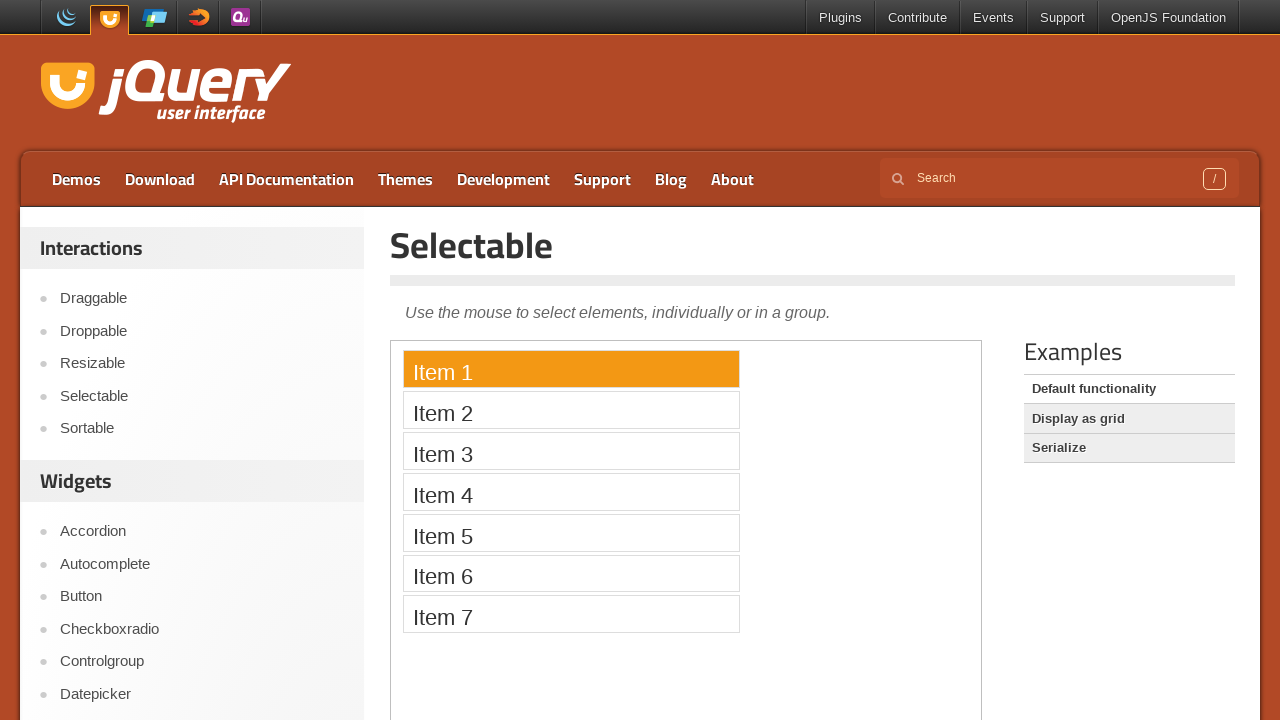

Ctrl+clicked Item 2 to select it (multiple selection) at (571, 410) on iframe >> nth=0 >> internal:control=enter-frame >> xpath=//li[text()='Item 2']
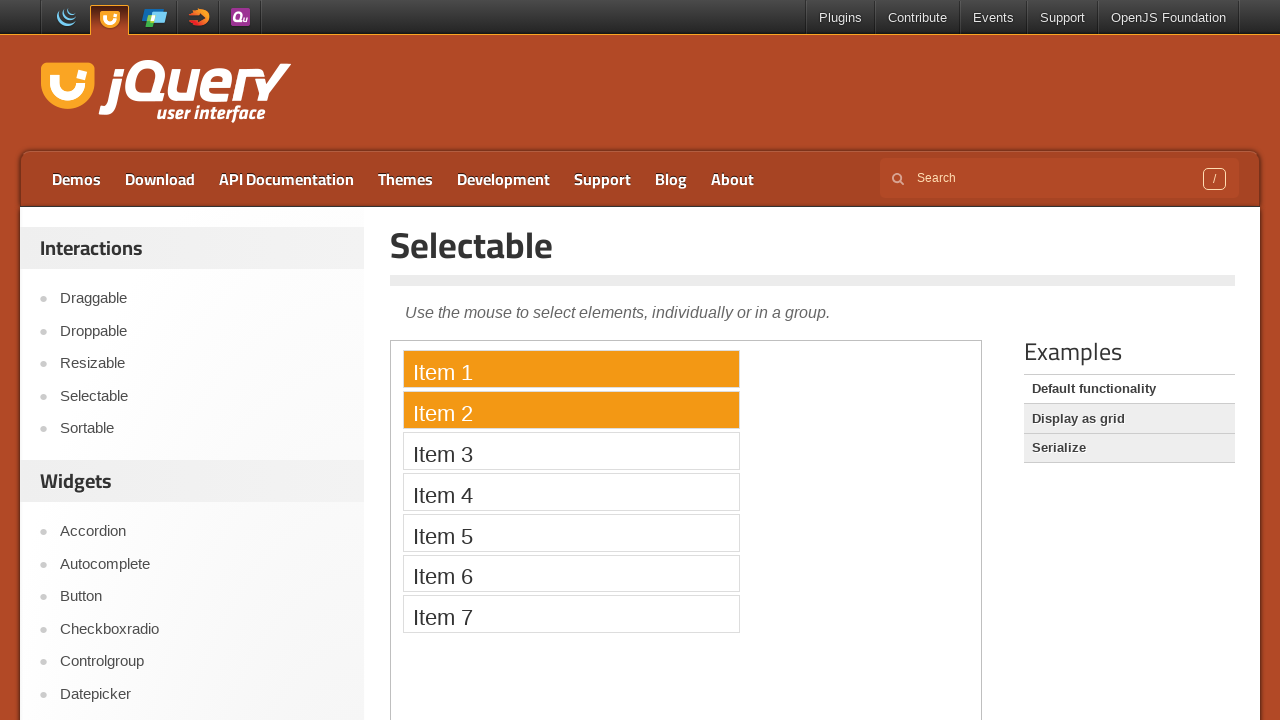

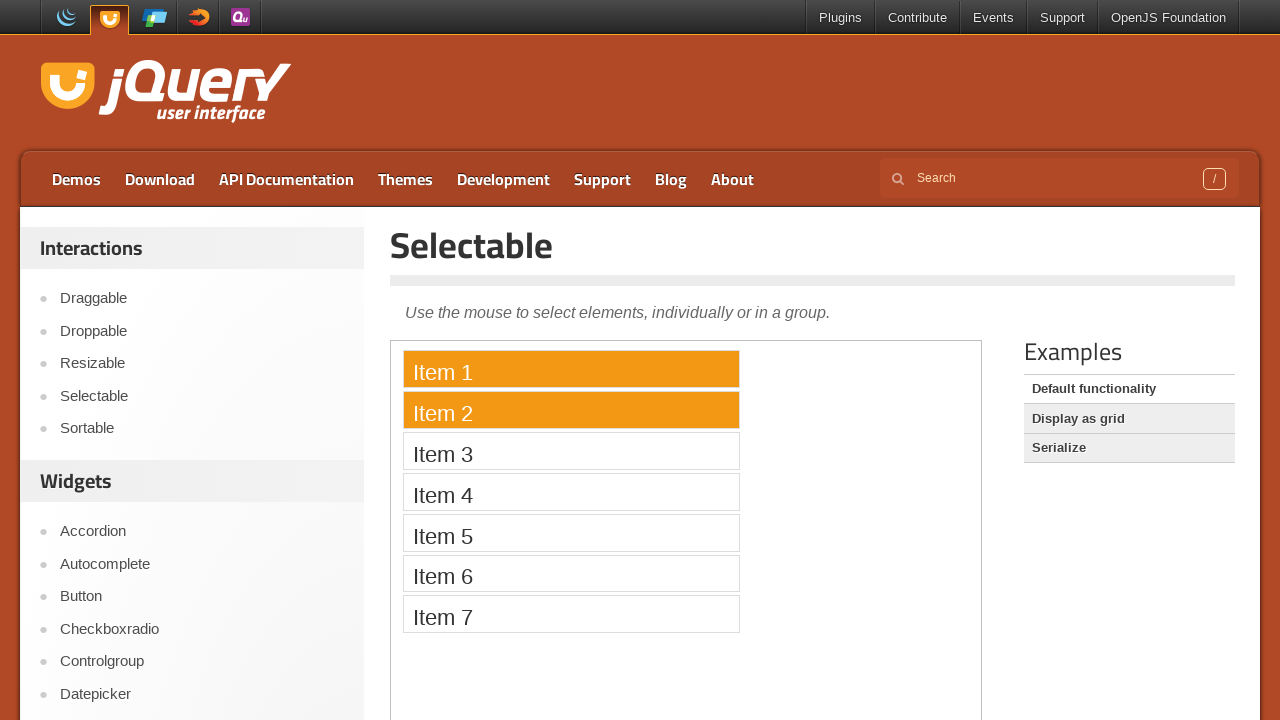